Tests product search functionality by searching for 'ca', verifying 4 products are visible, and adding the 2nd item to cart

Starting URL: https://rahulshettyacademy.com/seleniumPractise/#/

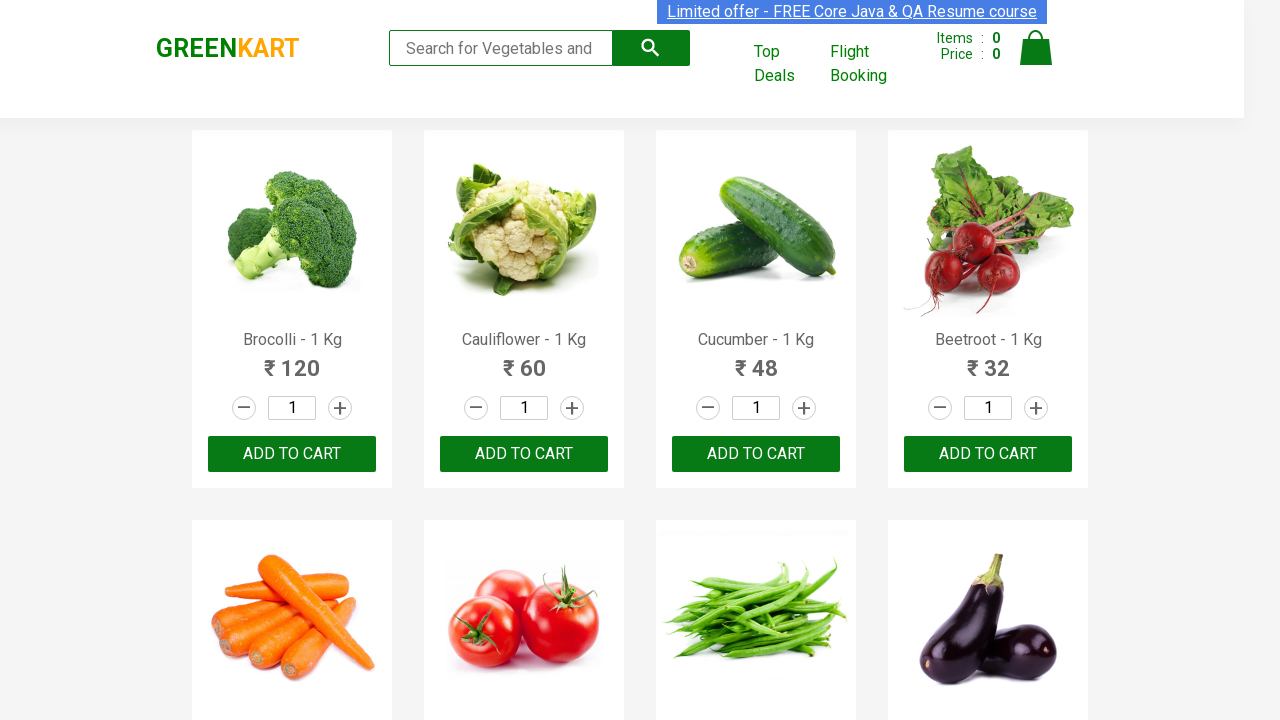

Typed 'ca' in search box on input.search-keyword
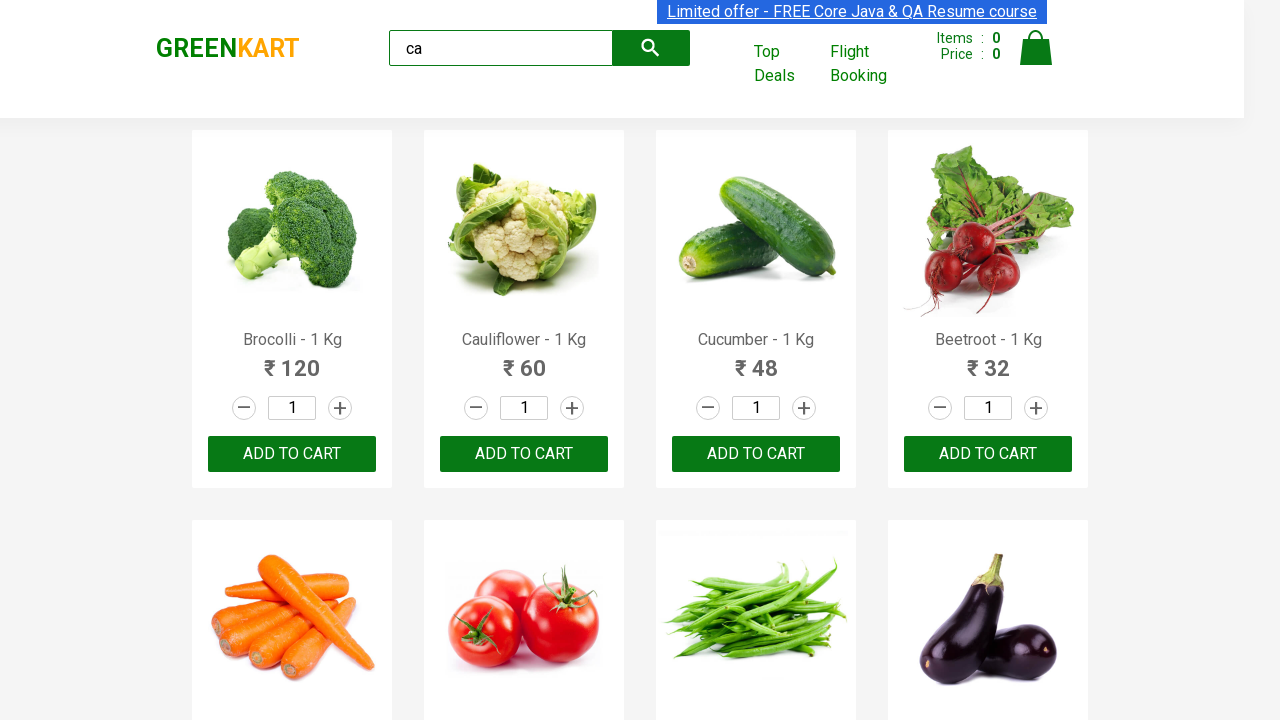

Filtered products appeared after search
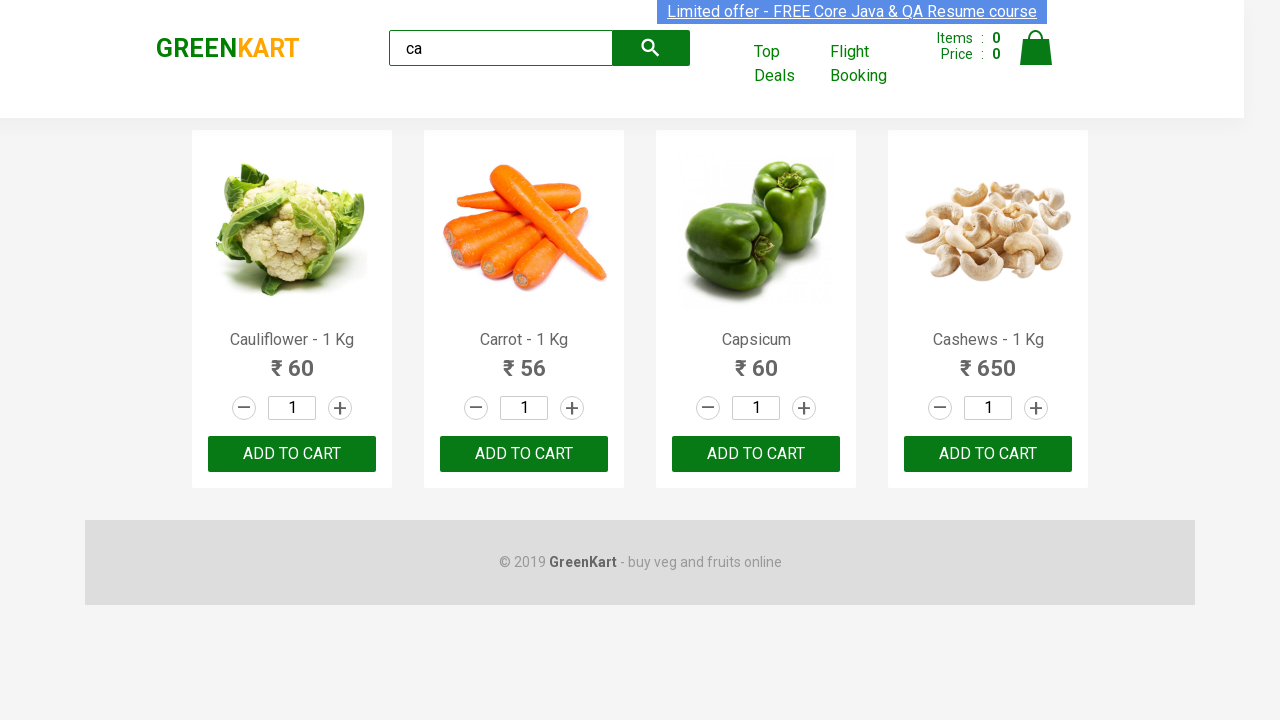

Verified 4 products are visible in search results
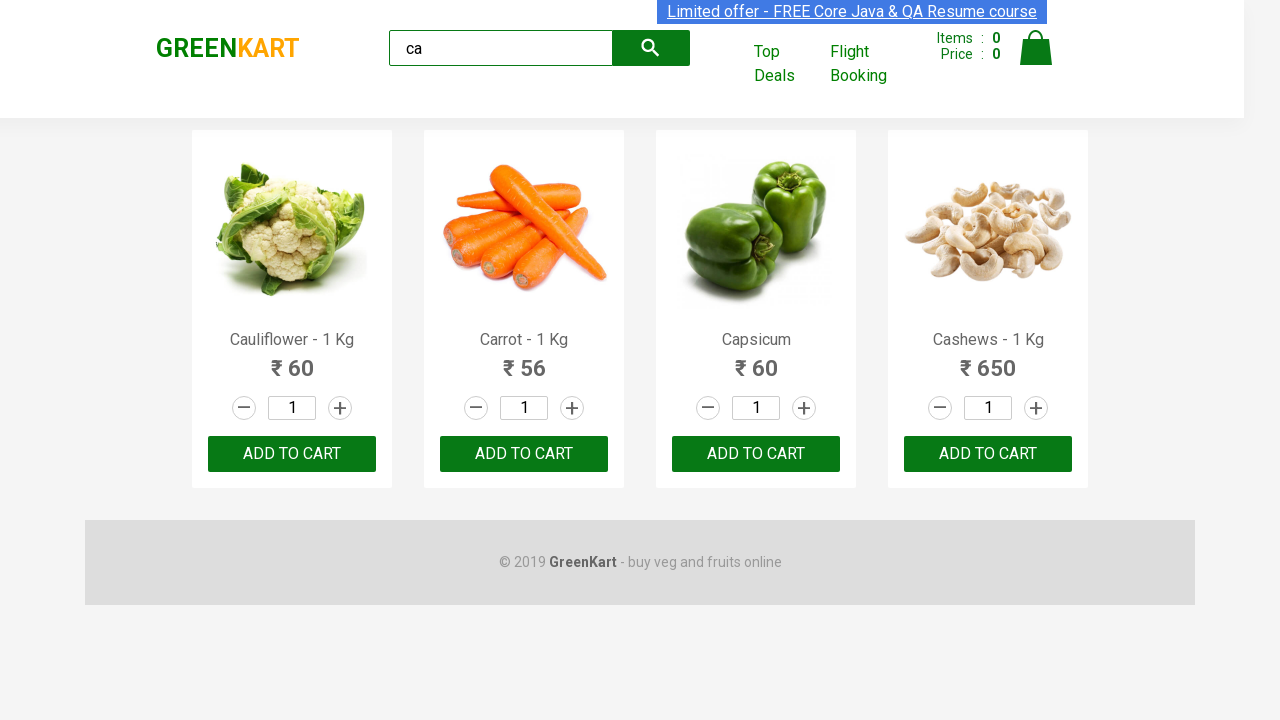

Clicked ADD TO CART button on 2nd item (index 1) at (524, 454) on .products .product >> nth=1 >> text=ADD TO CART
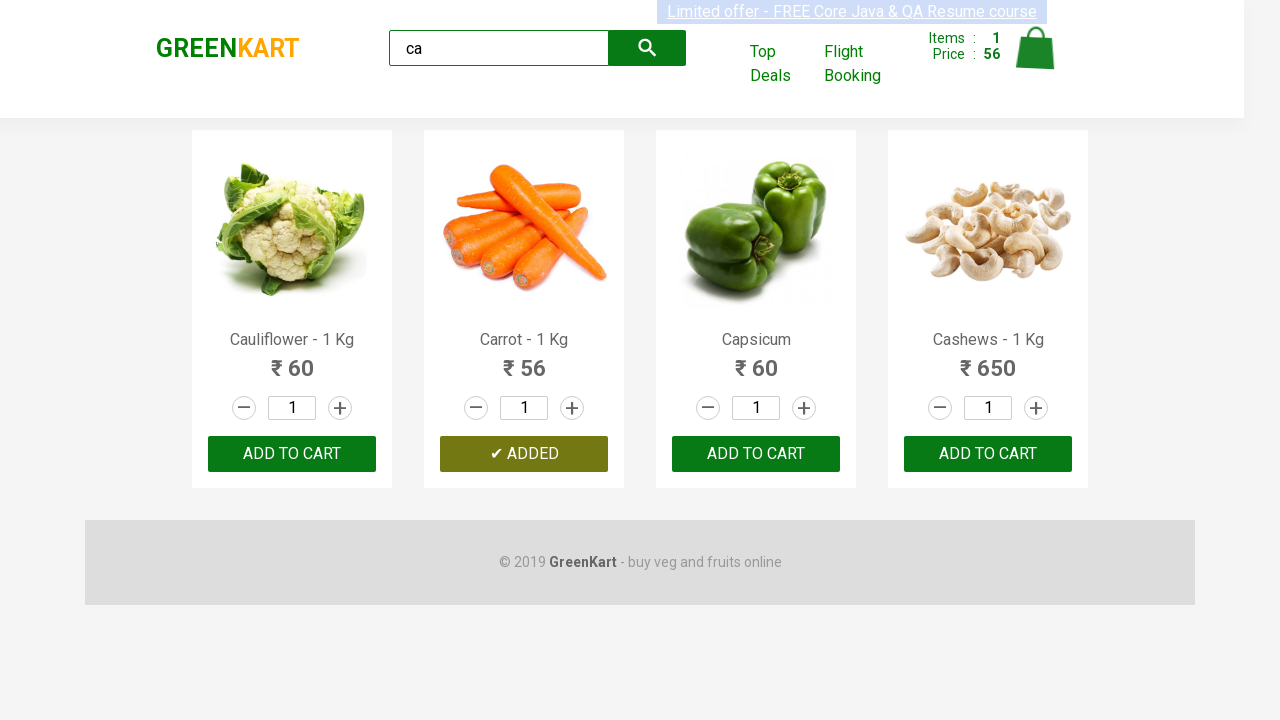

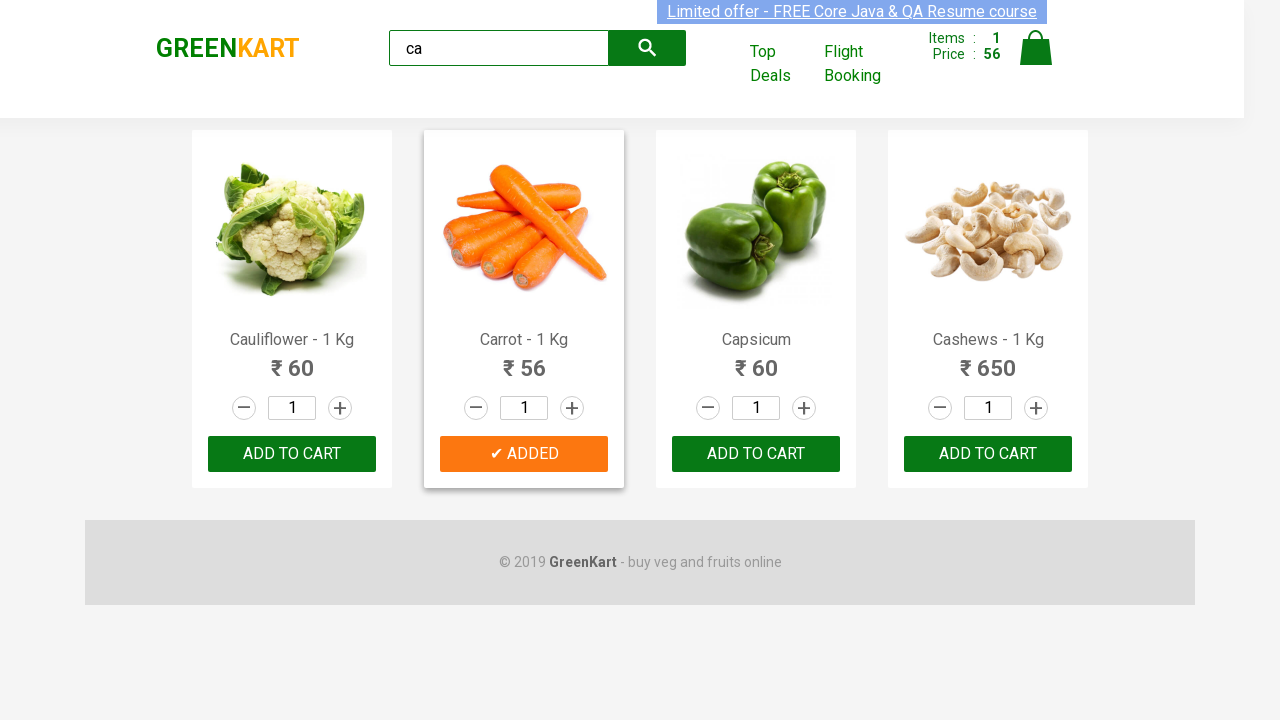